Tests the free trial link on the VWO login page by clicking on the partial link text "free trial"

Starting URL: https://app.vwo.com/#/login

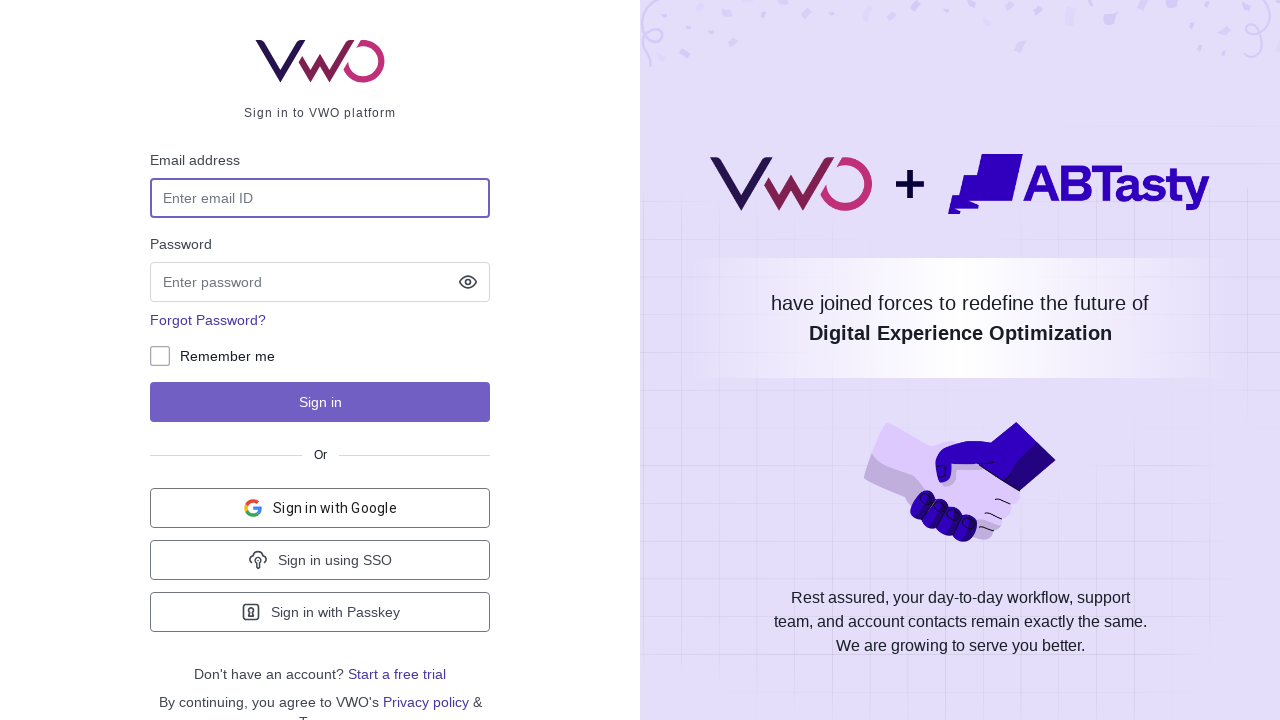

Clicked on the free trial link at (397, 674) on a:has-text('free trial')
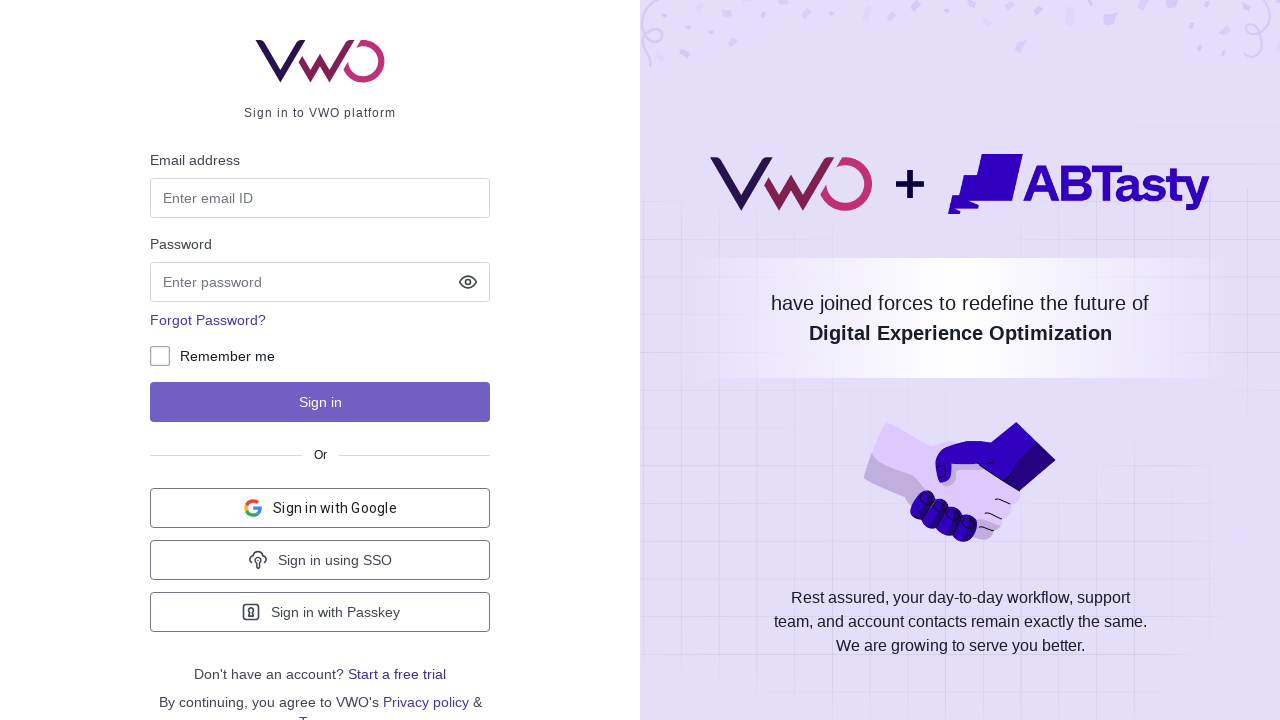

Waited for page to load after clicking free trial link
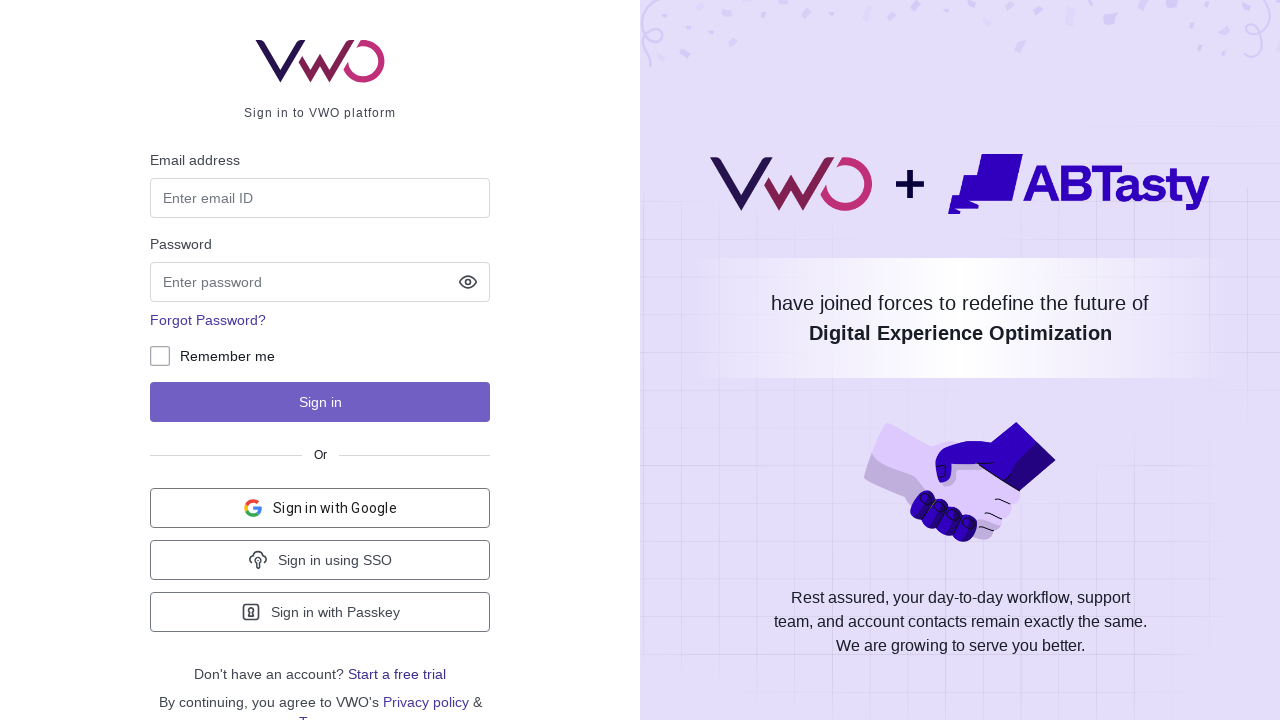

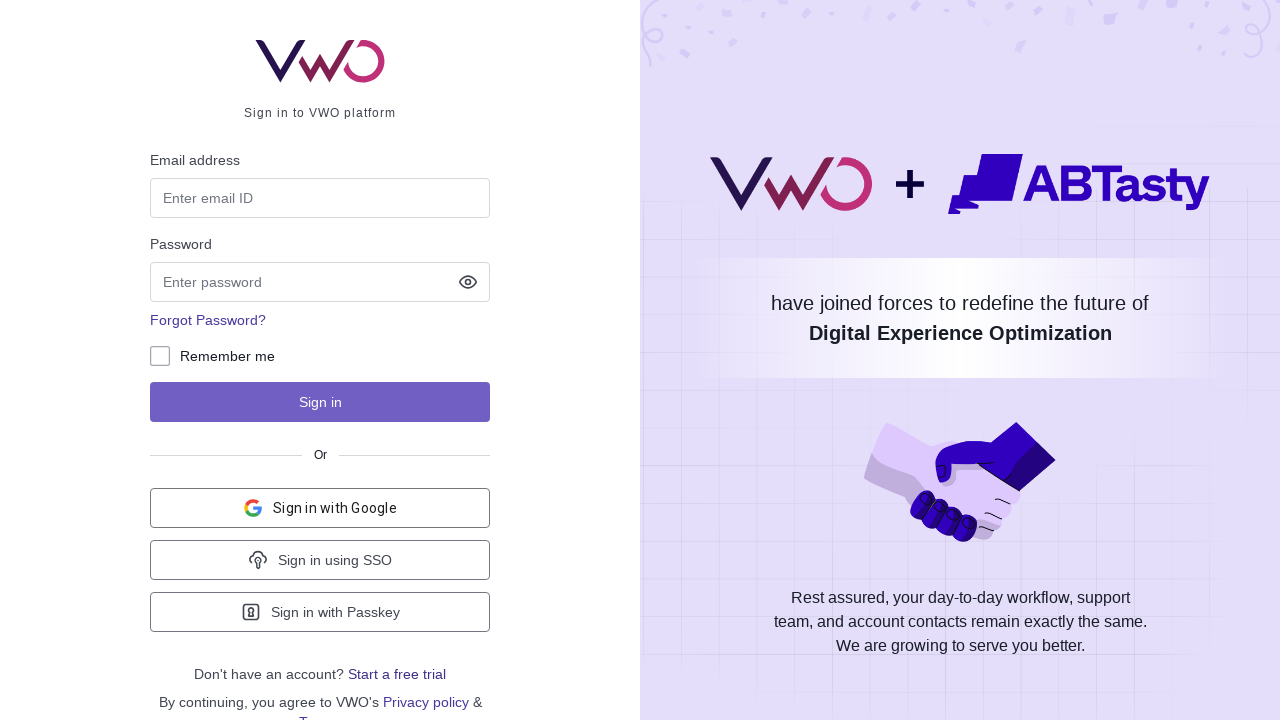